Tests the Dista.ai homepage by scrolling down and verifying that counter elements (showing statistics like "50K+") are visible and contain expected content.

Starting URL: https://dista.ai/

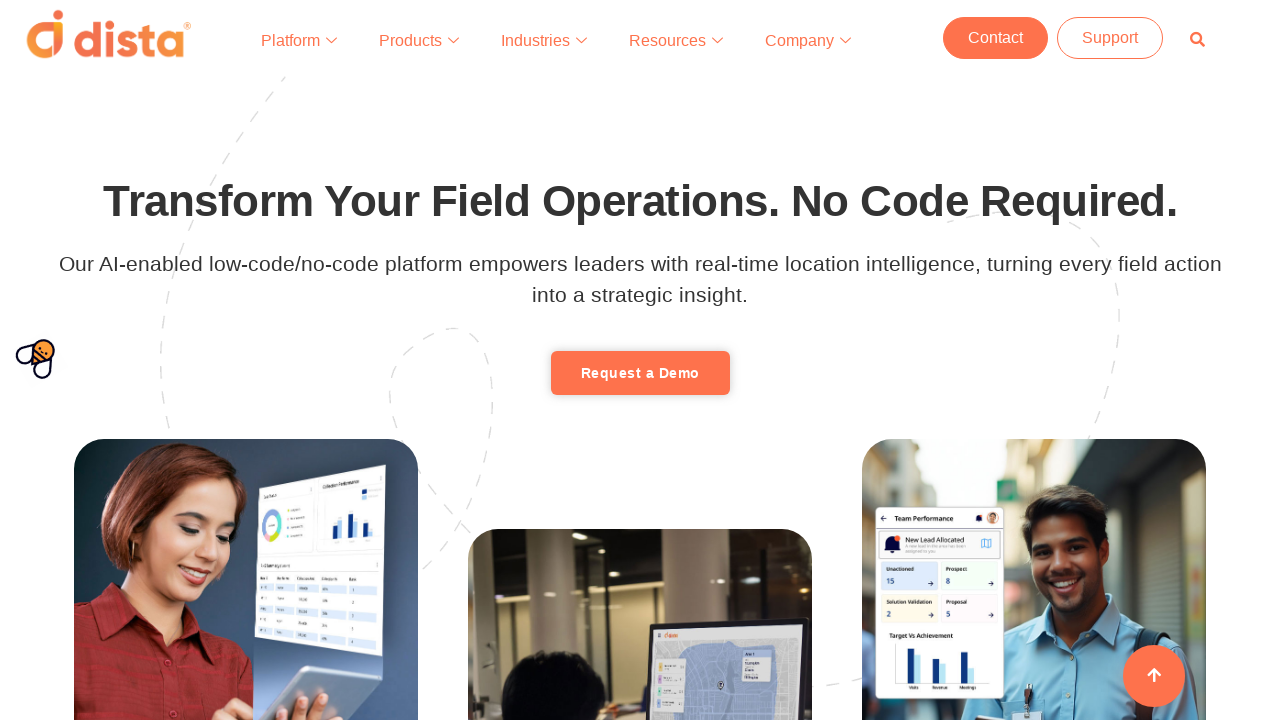

Scrolled down 1500px to reveal counter elements
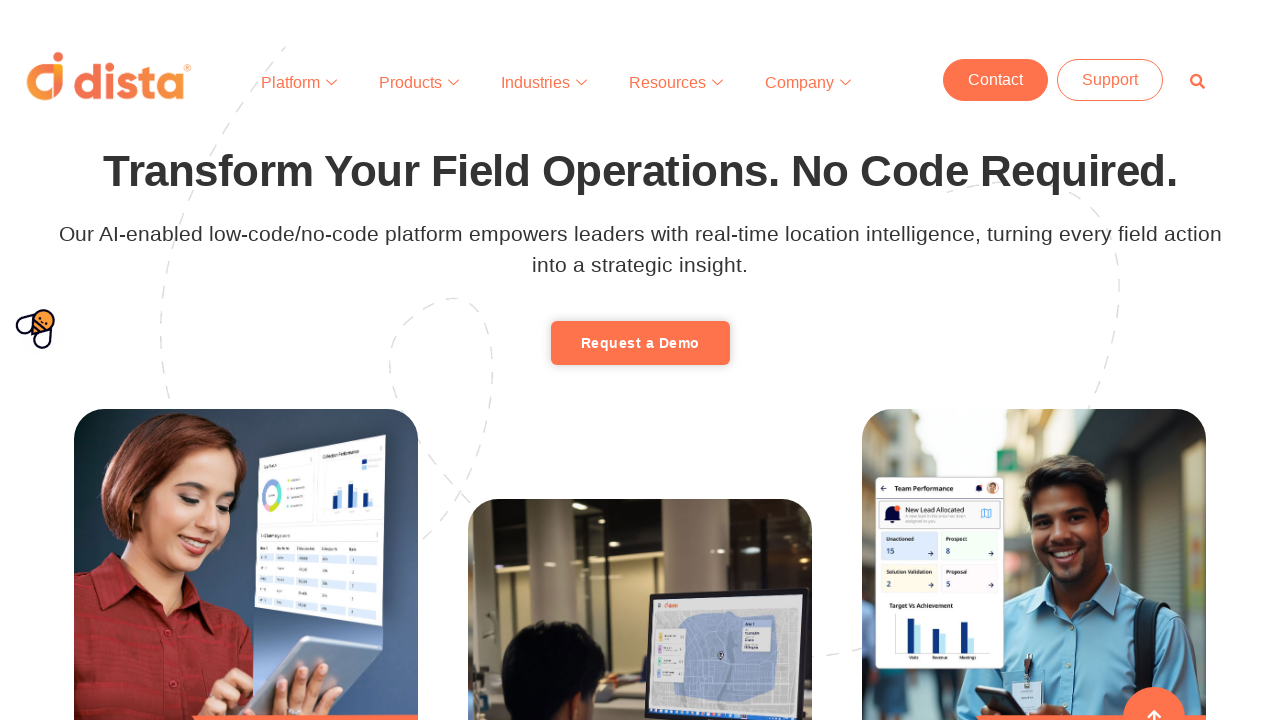

Counter number element with value '50' became visible
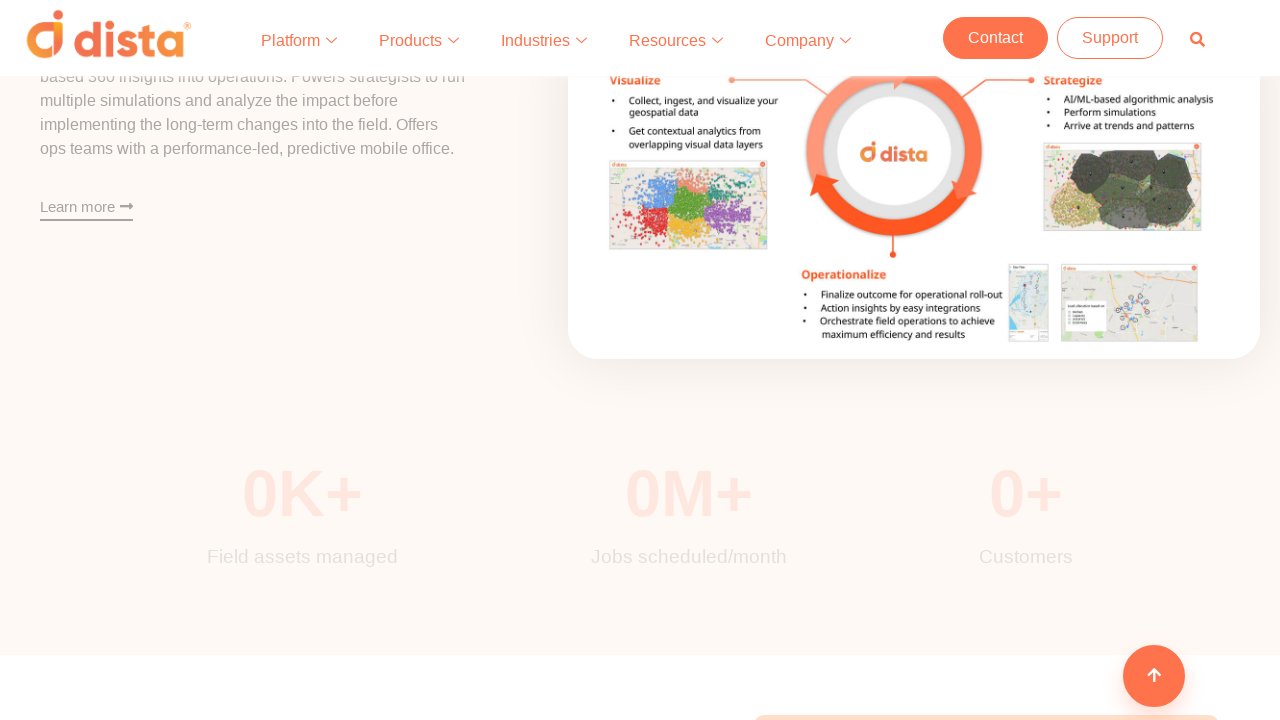

Counter suffix element (e.g., 'K+') is present
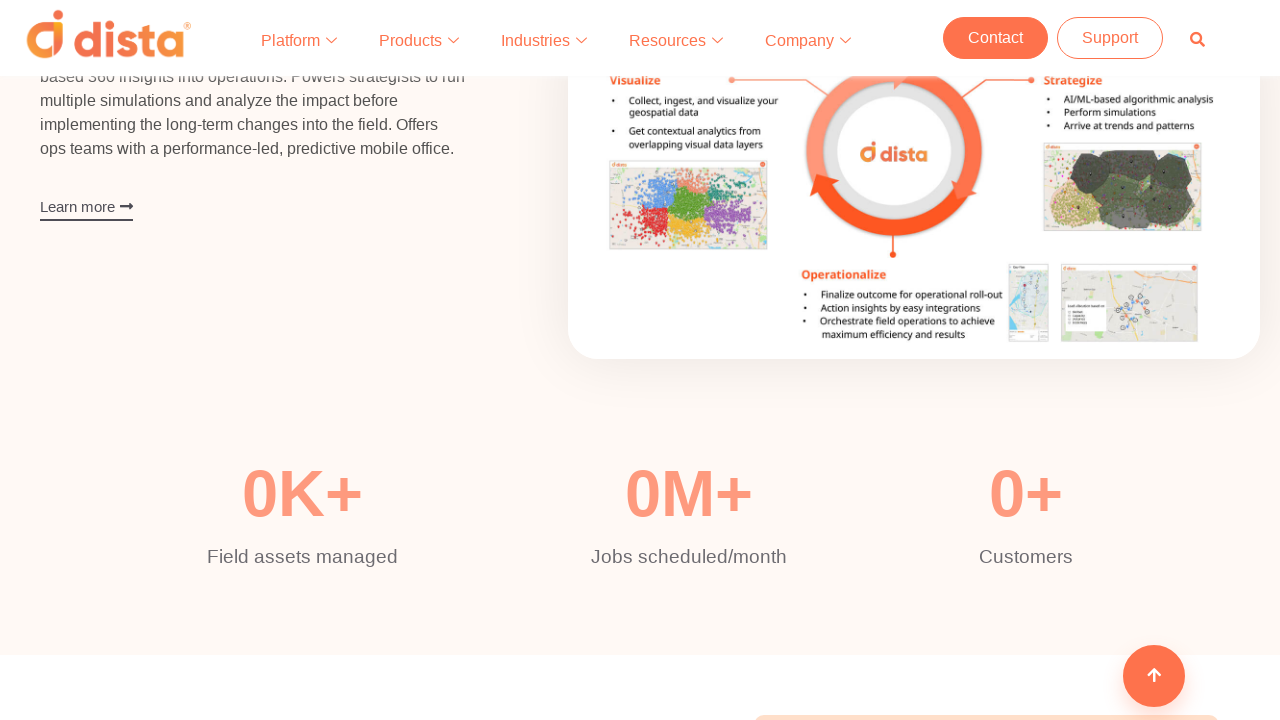

Counter title element is present
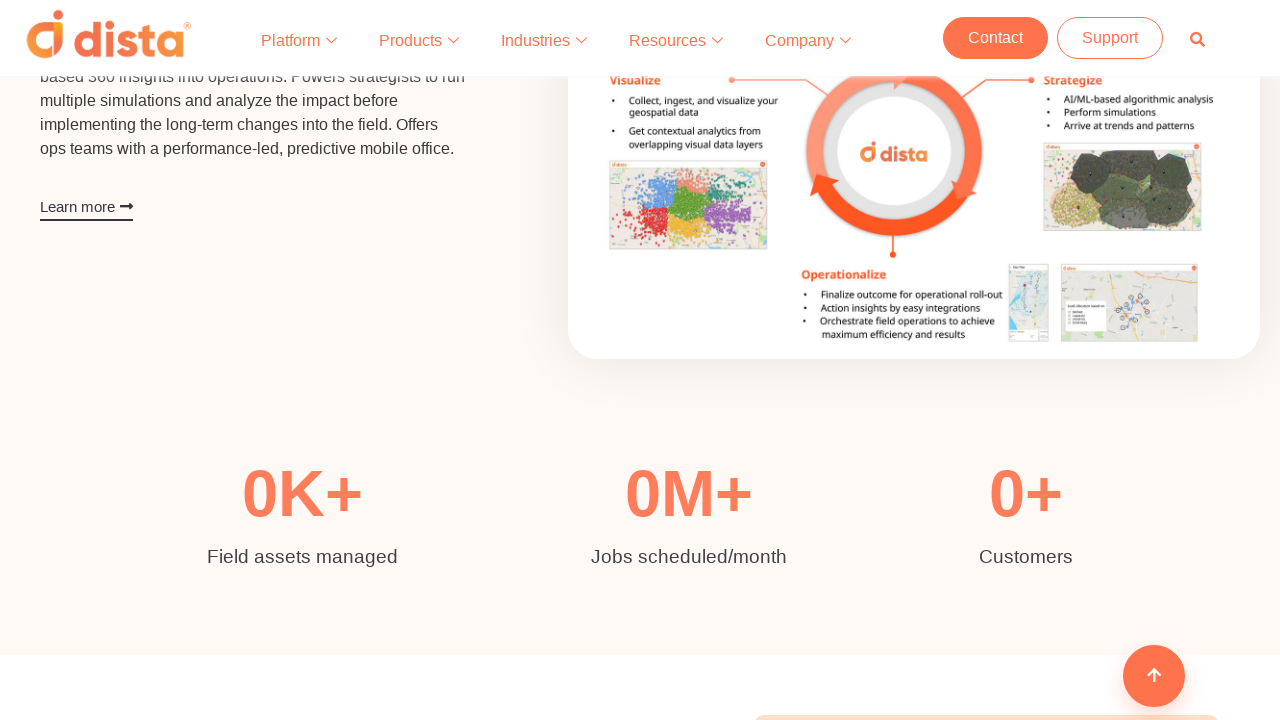

Counter number wrapper elements are visible
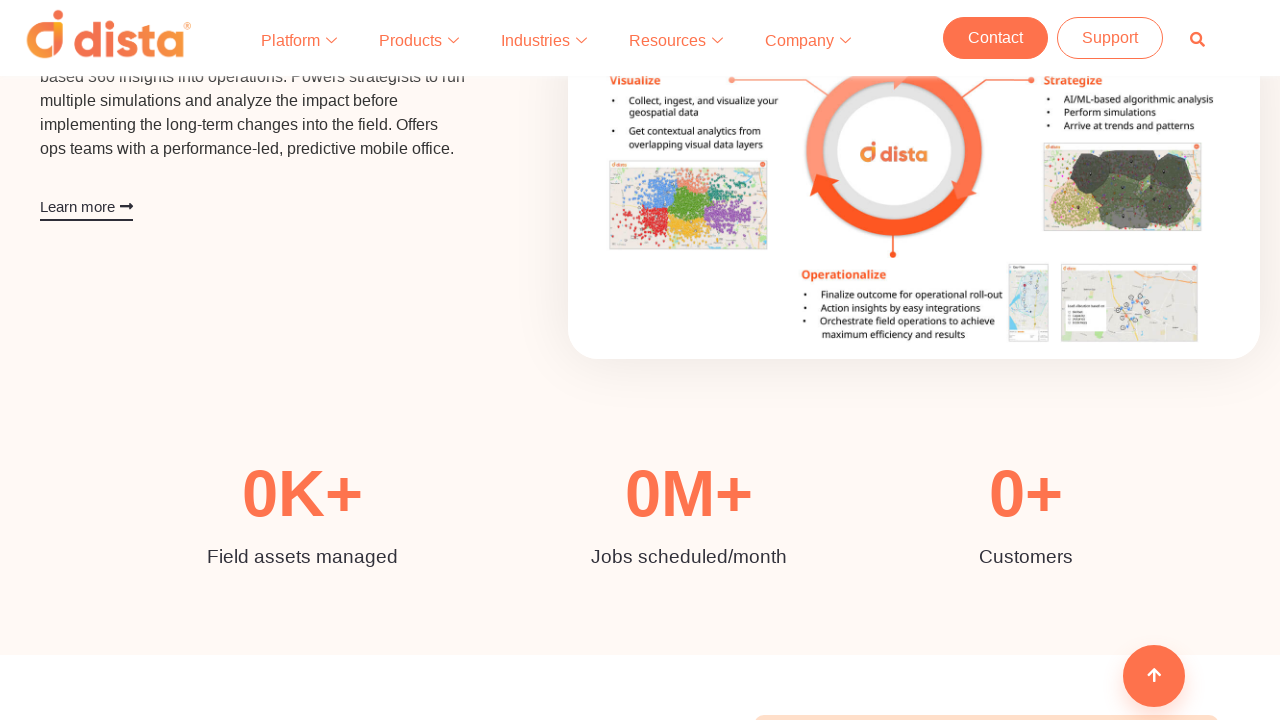

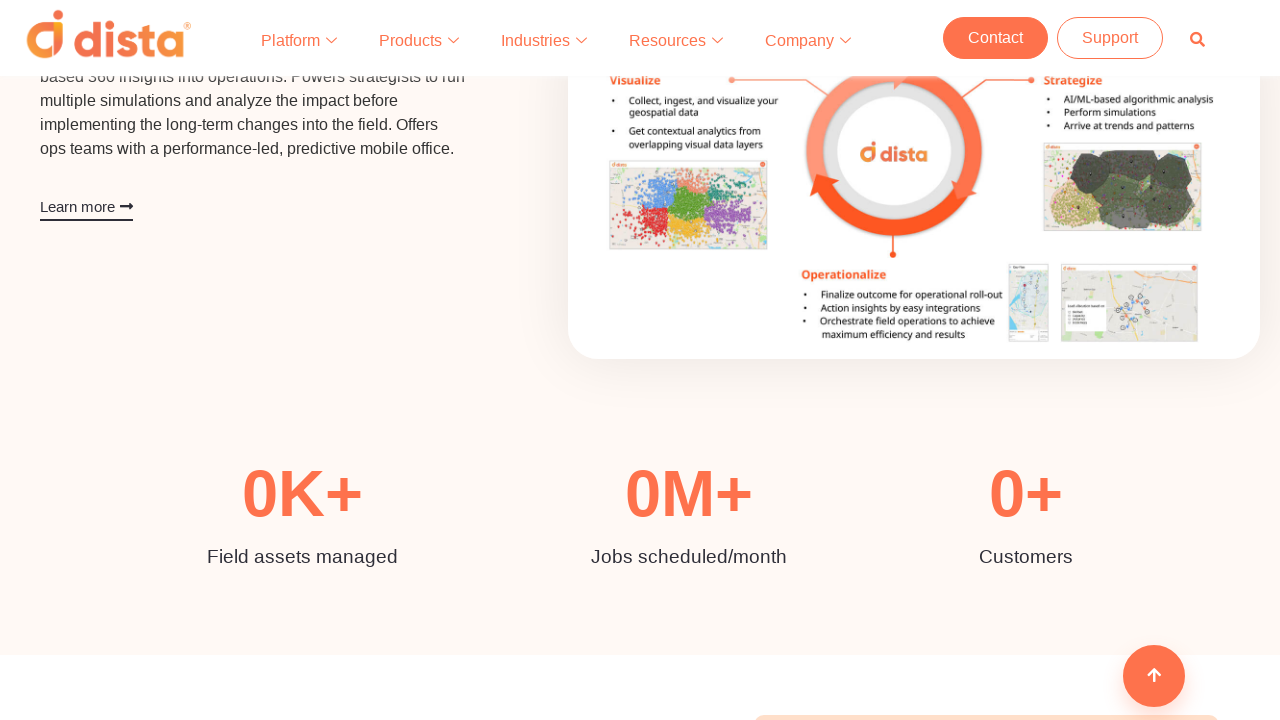